Tests a verify button functionality by clicking on it and checking that a success message appears containing the word "successful"

Starting URL: http://suninjuly.github.io/wait1.html

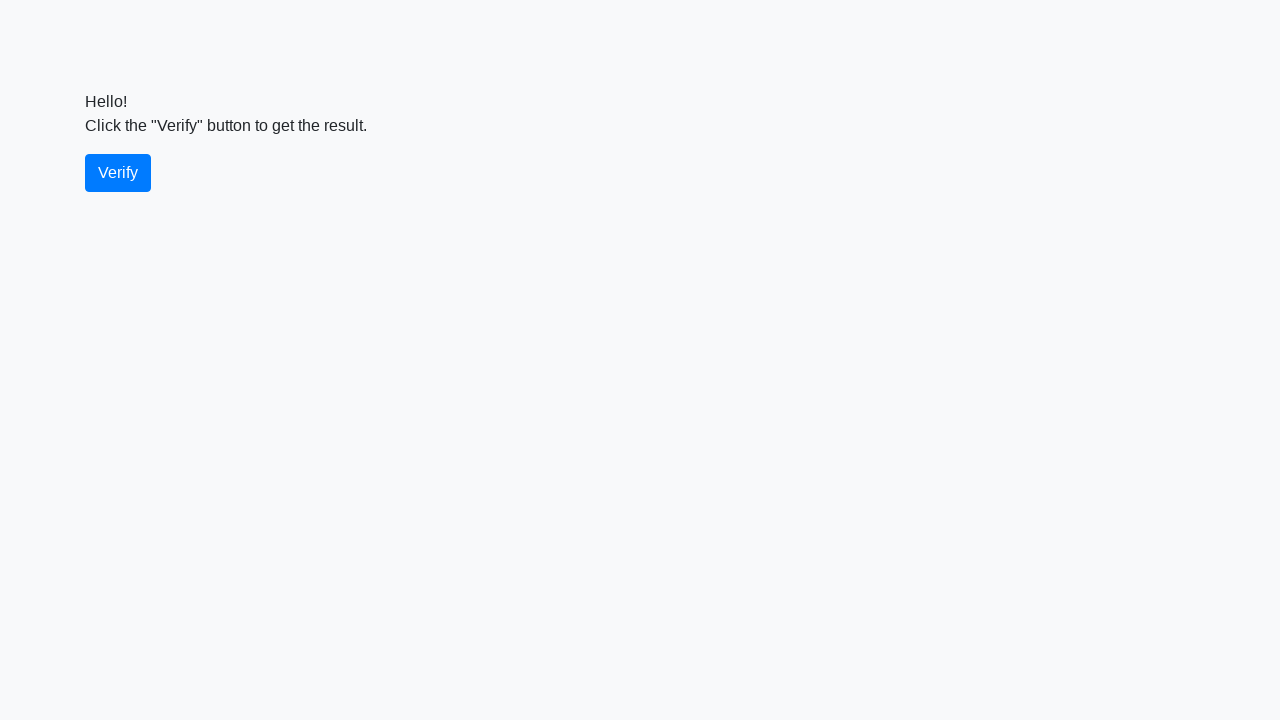

Clicked the verify button at (118, 173) on #verify
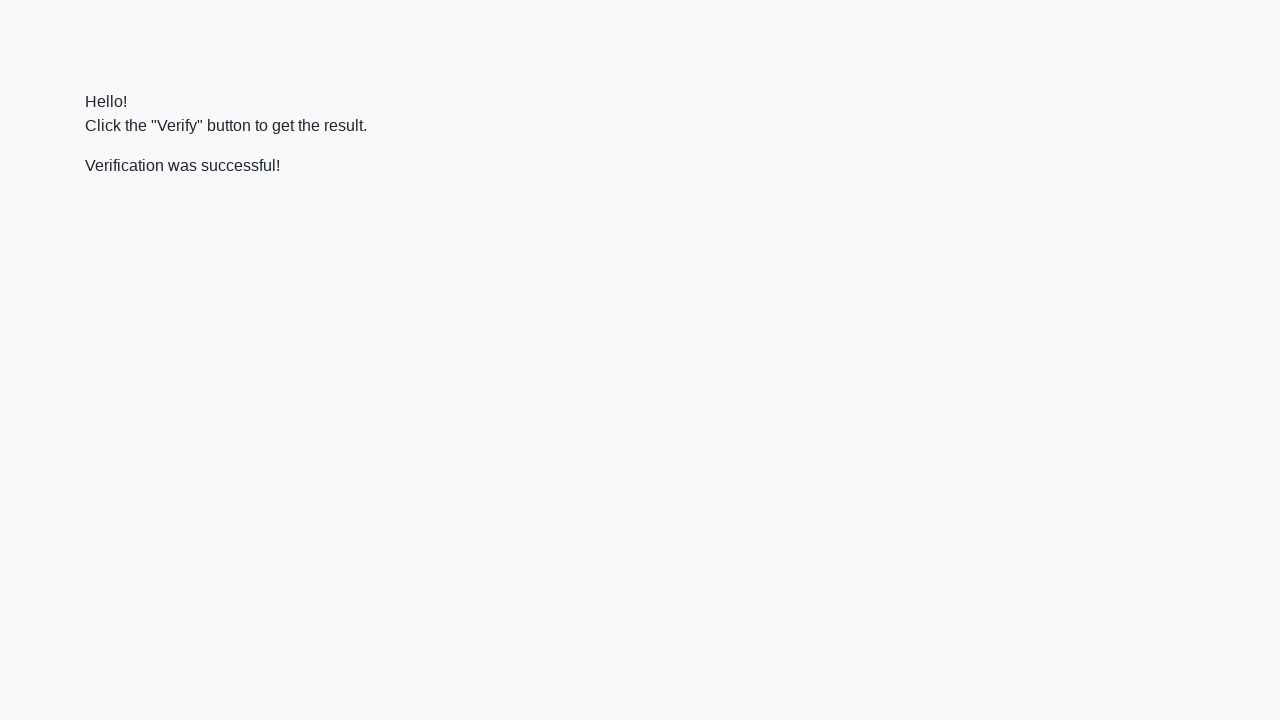

Located the verify message element
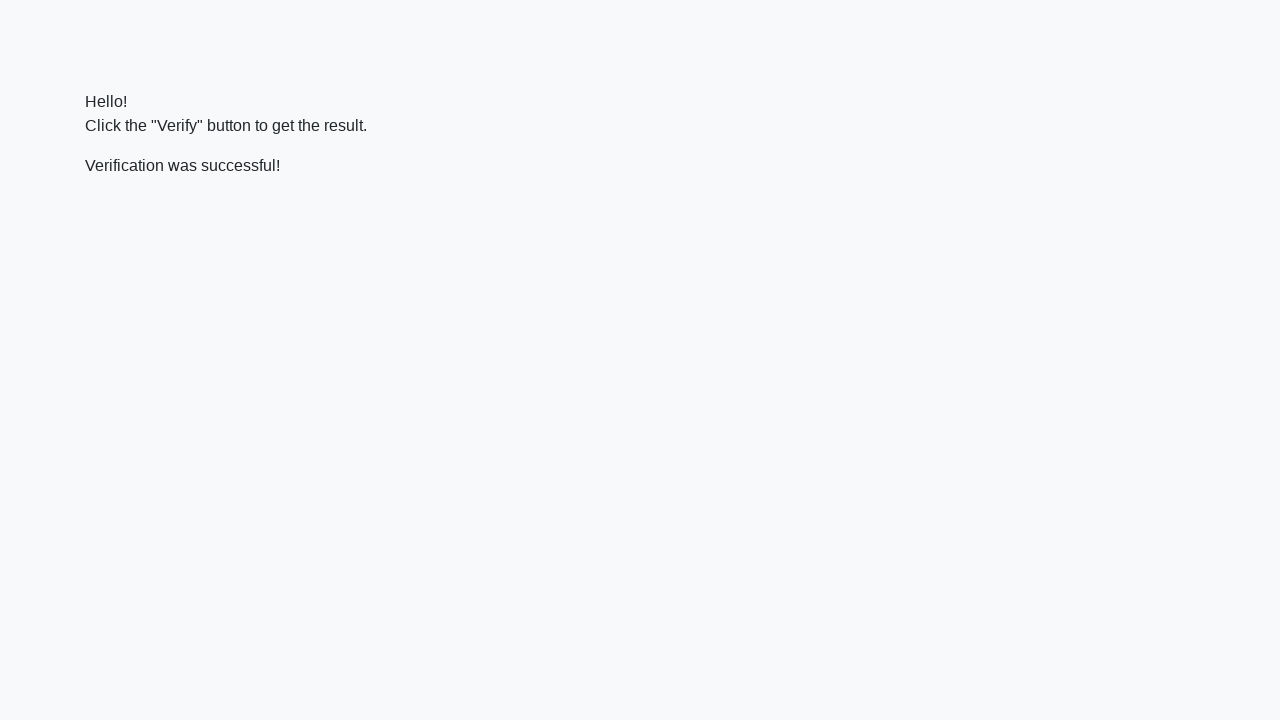

Success message appeared on the page
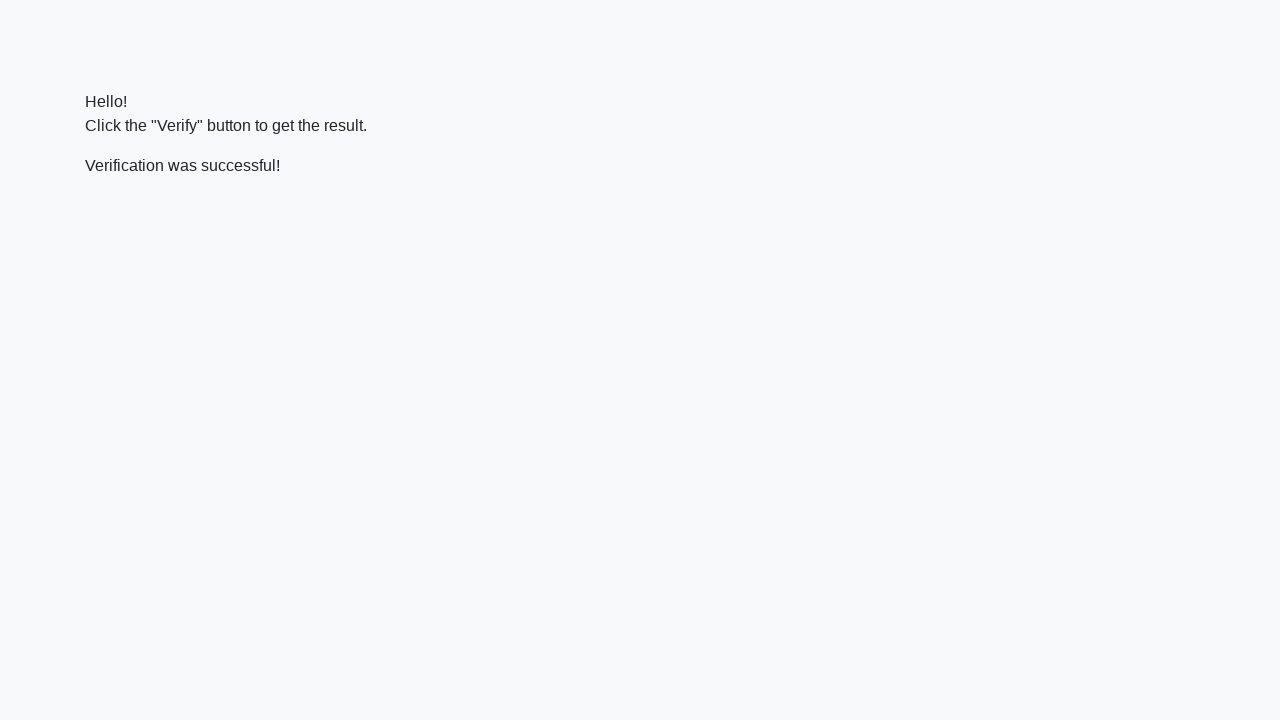

Verified that success message contains the word 'successful'
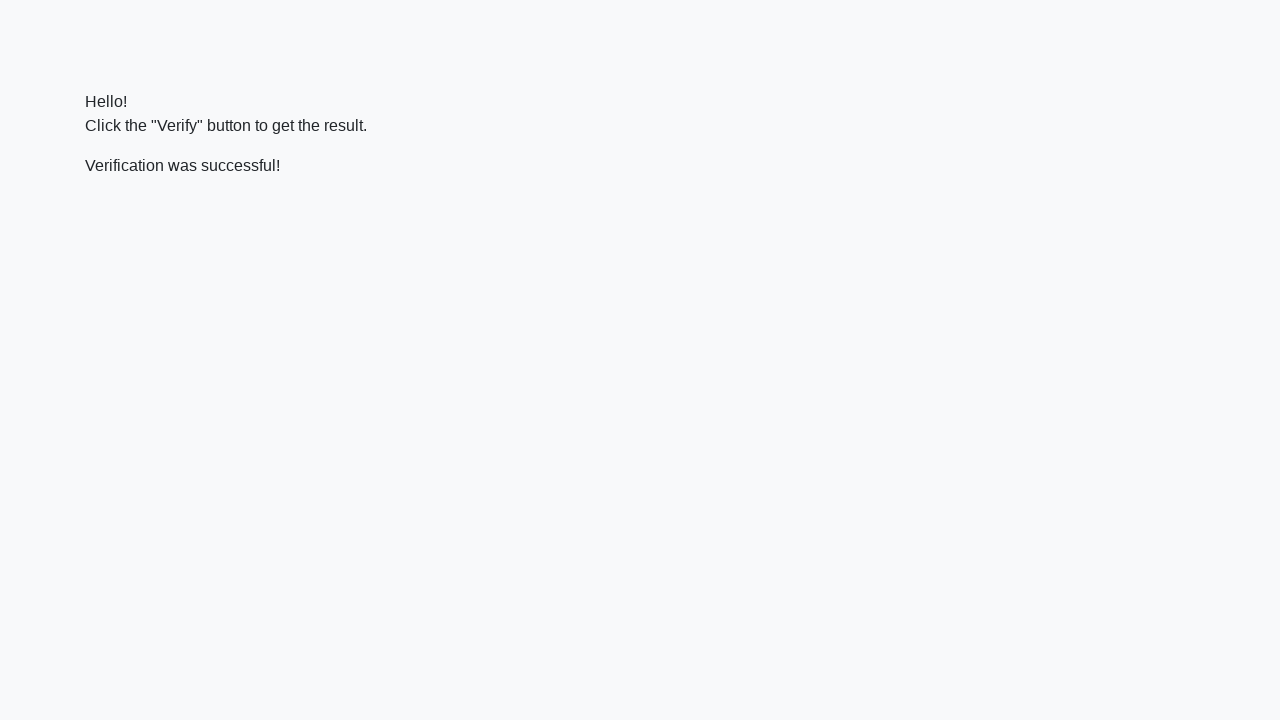

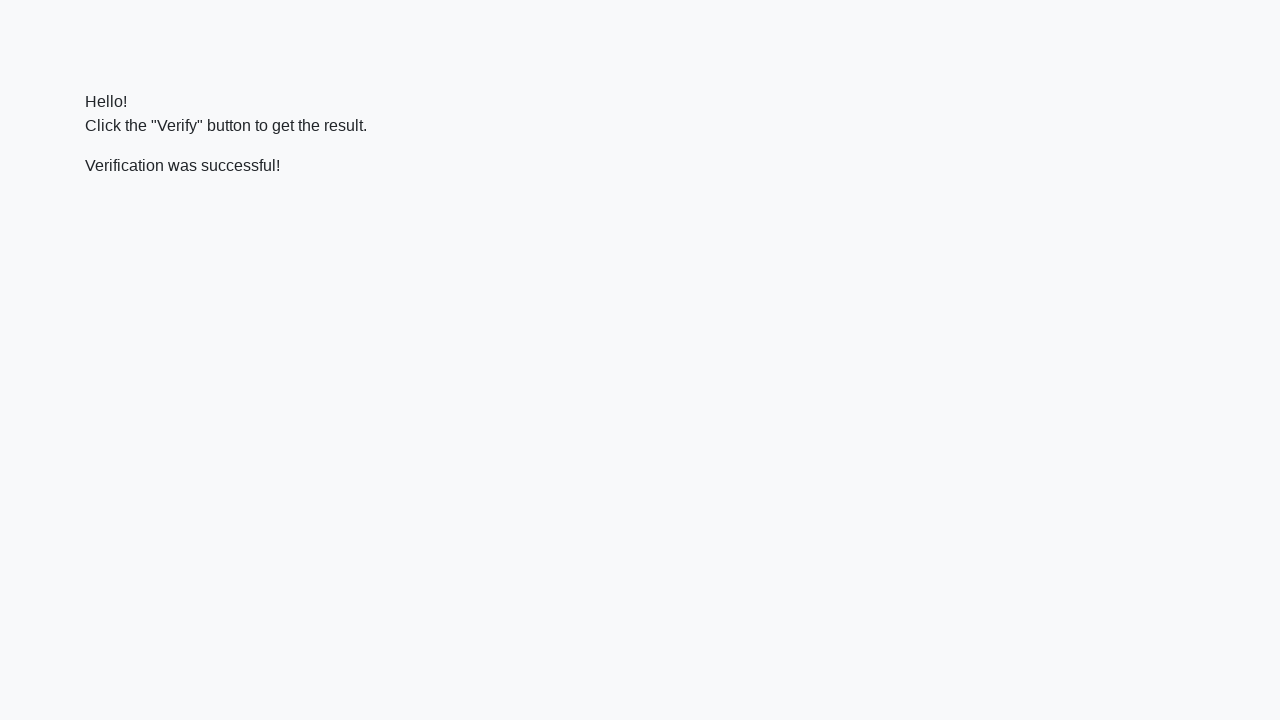